Tests train schedule query by train number, searching for a specific train's schedule on a given date

Starting URL: https://www.railway.gov.tw/tra-tip-web/tip/tip001/tip112/gobytime

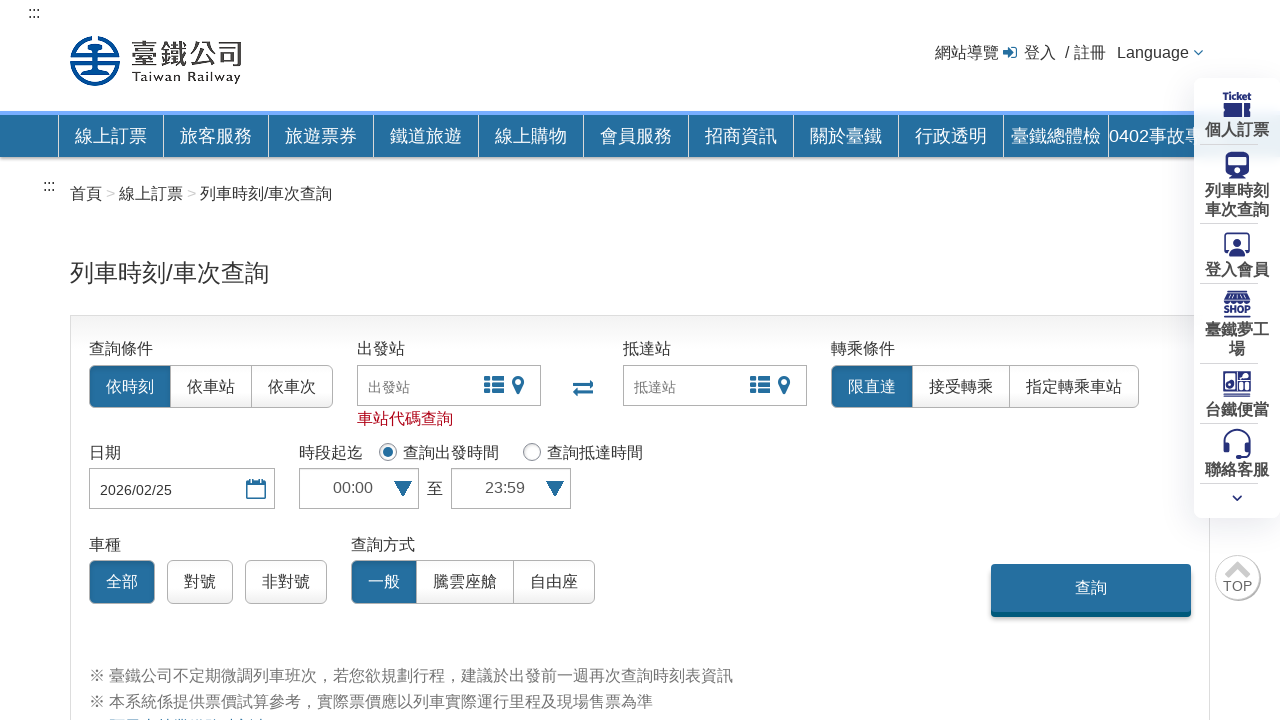

Clicked on '依車次' (By Train Number) tab at (292, 387) on text=依車次
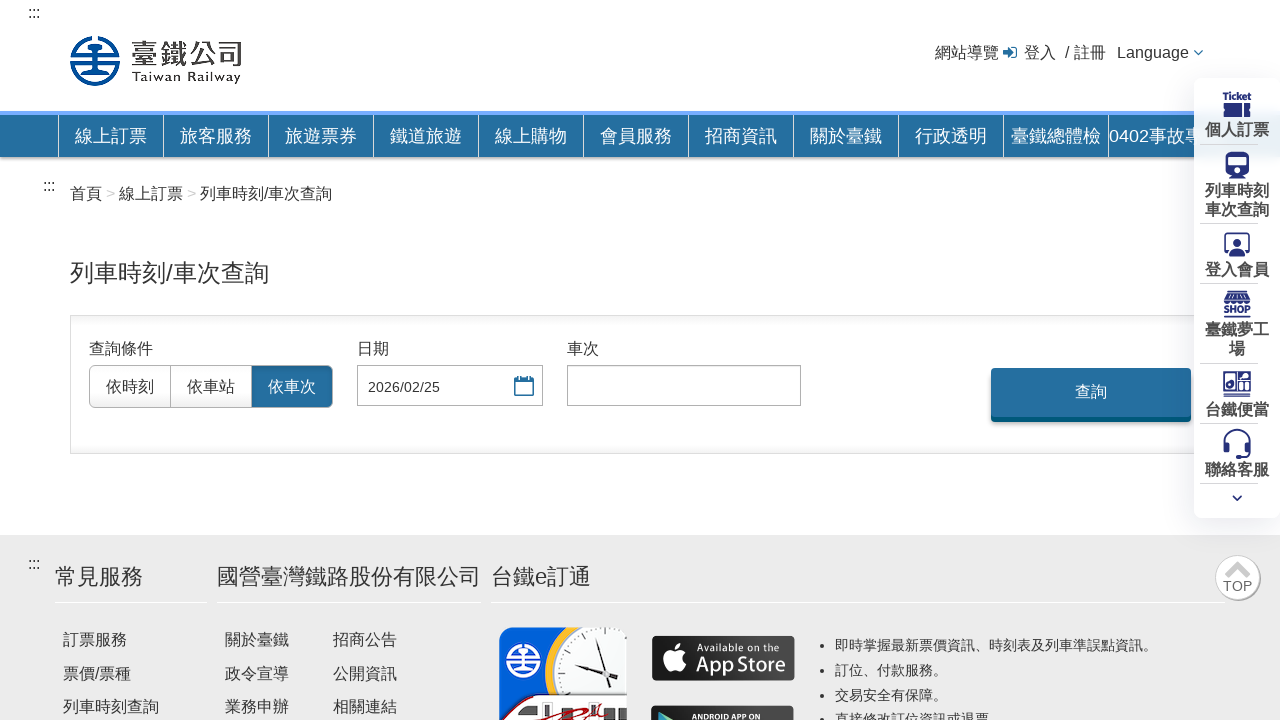

Filled date field with '20240325' on #rideDate
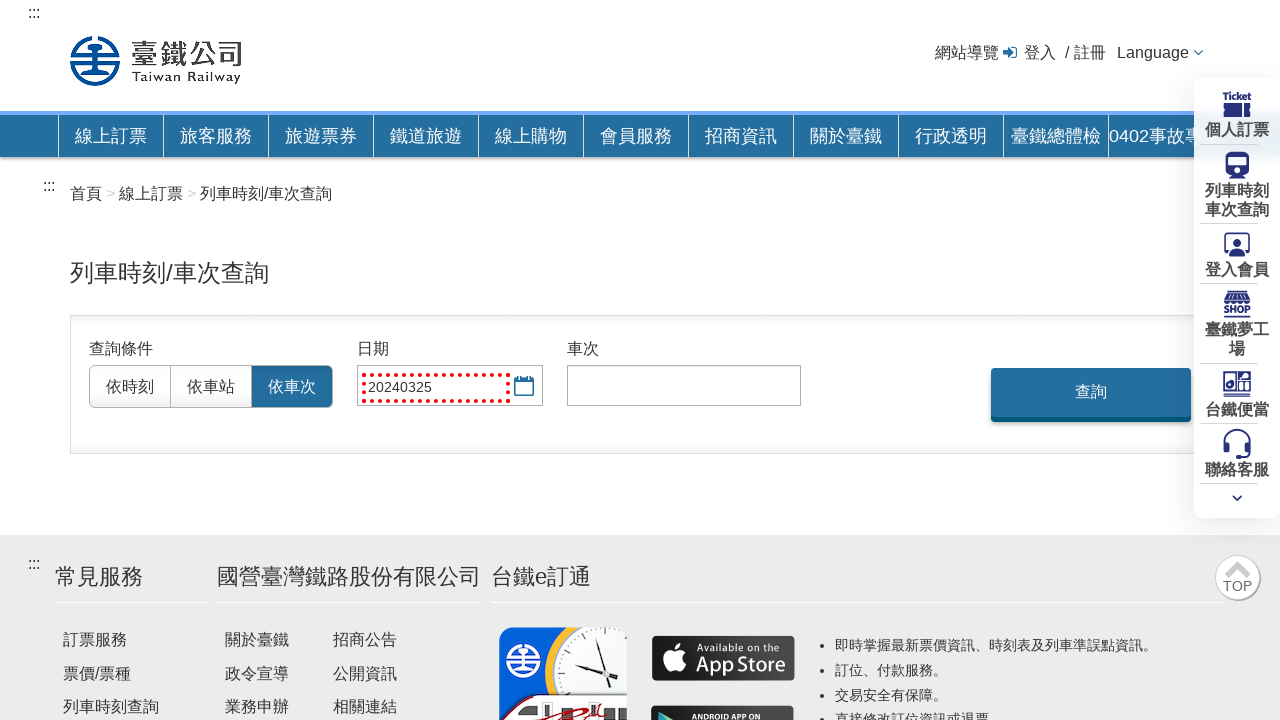

Filled train number field with '1234' on #trainNo
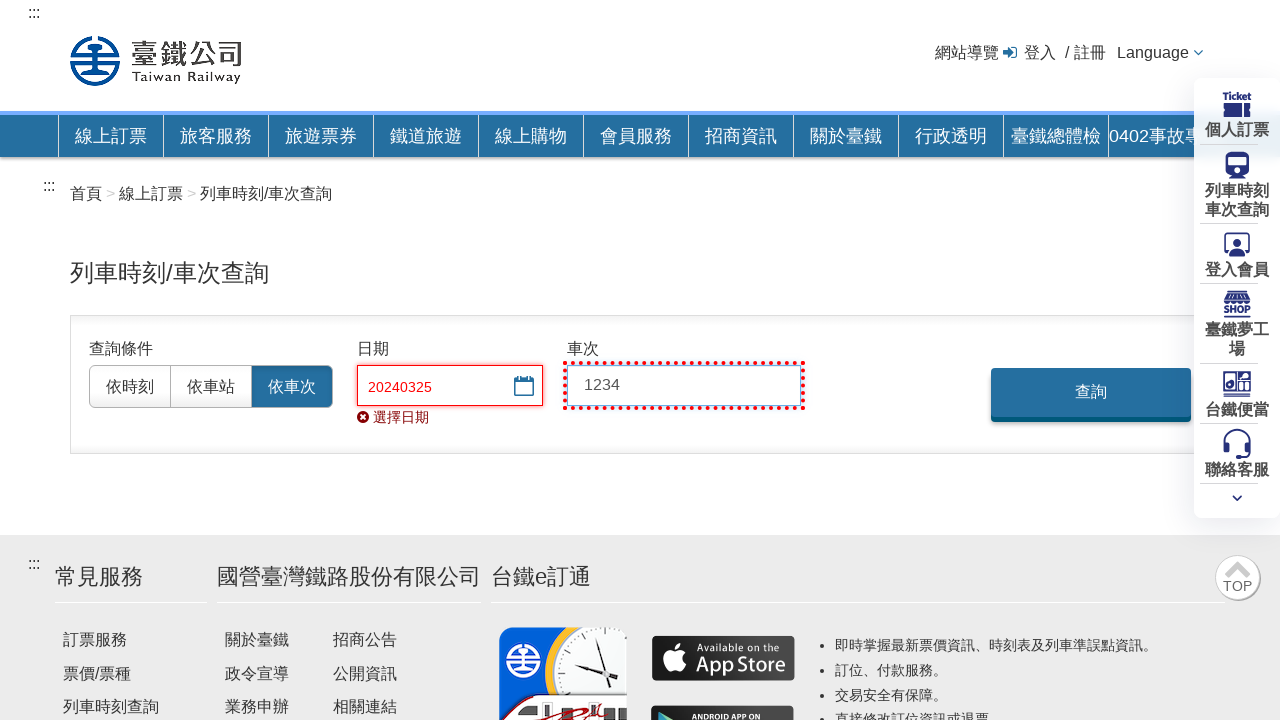

Clicked search button to query train schedule at (1091, 393) on xpath=//*[@id="queryForm"]/div/div[4]/input
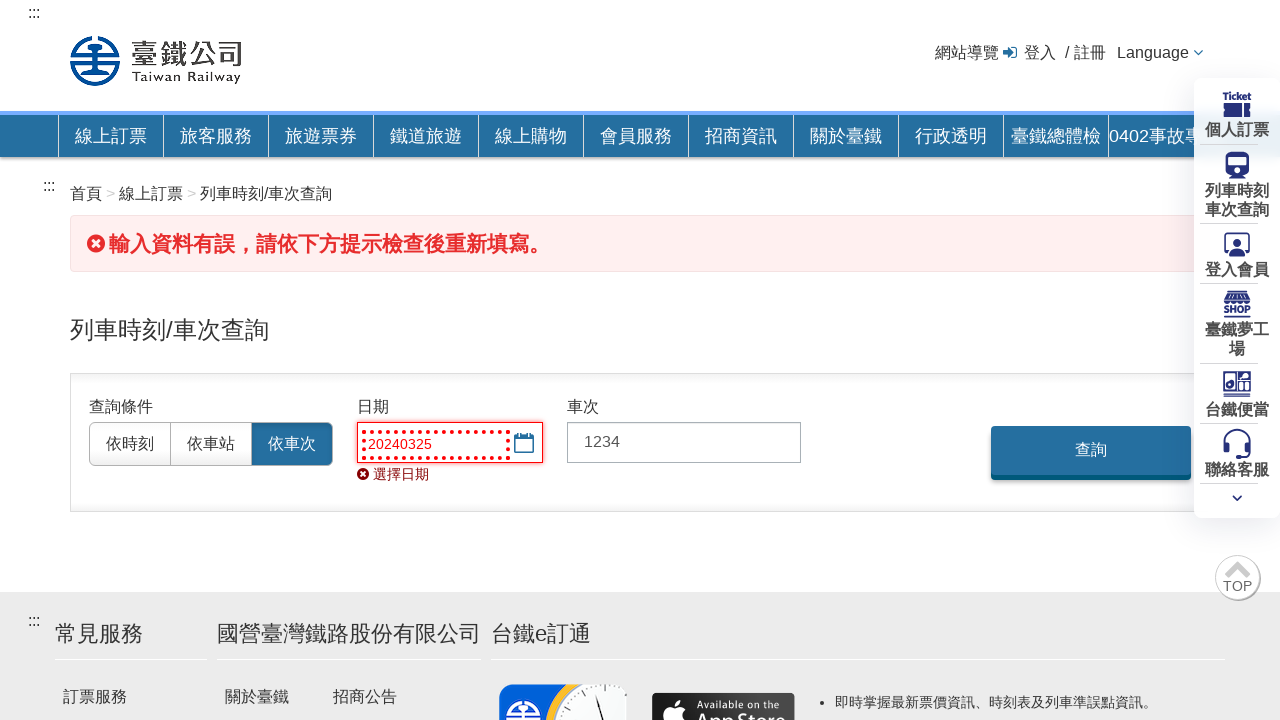

Train schedule results loaded successfully
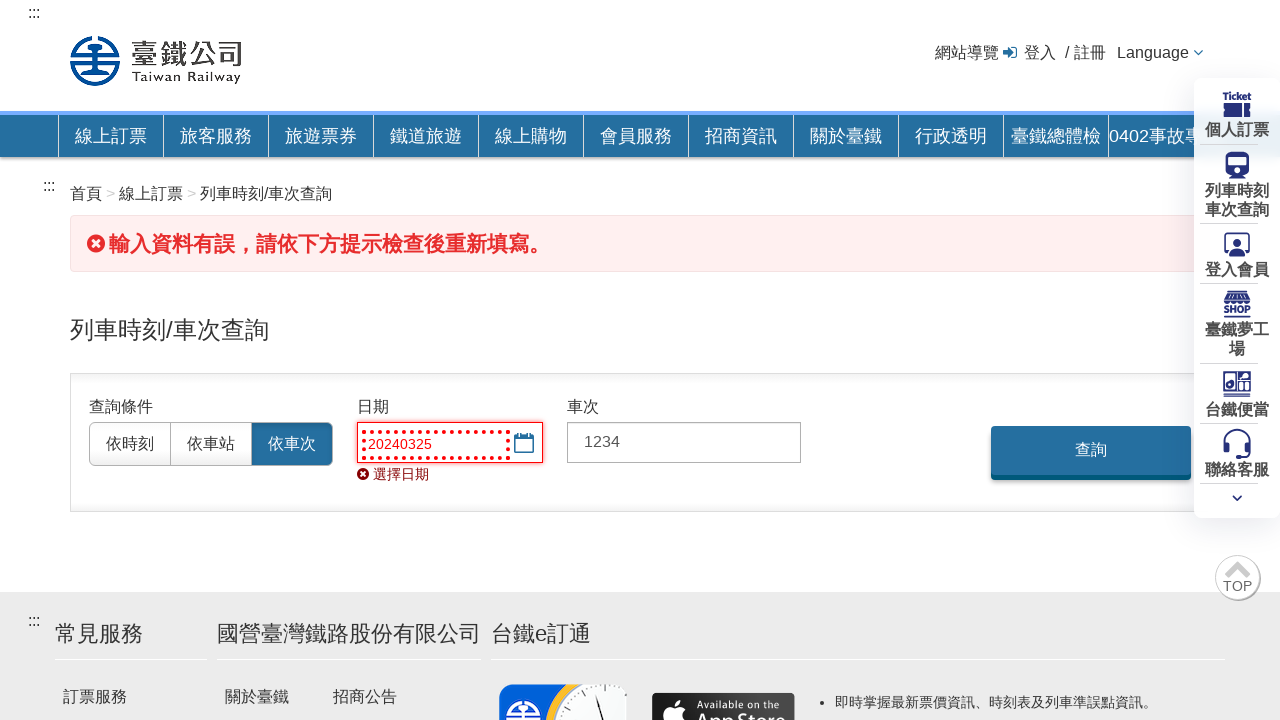

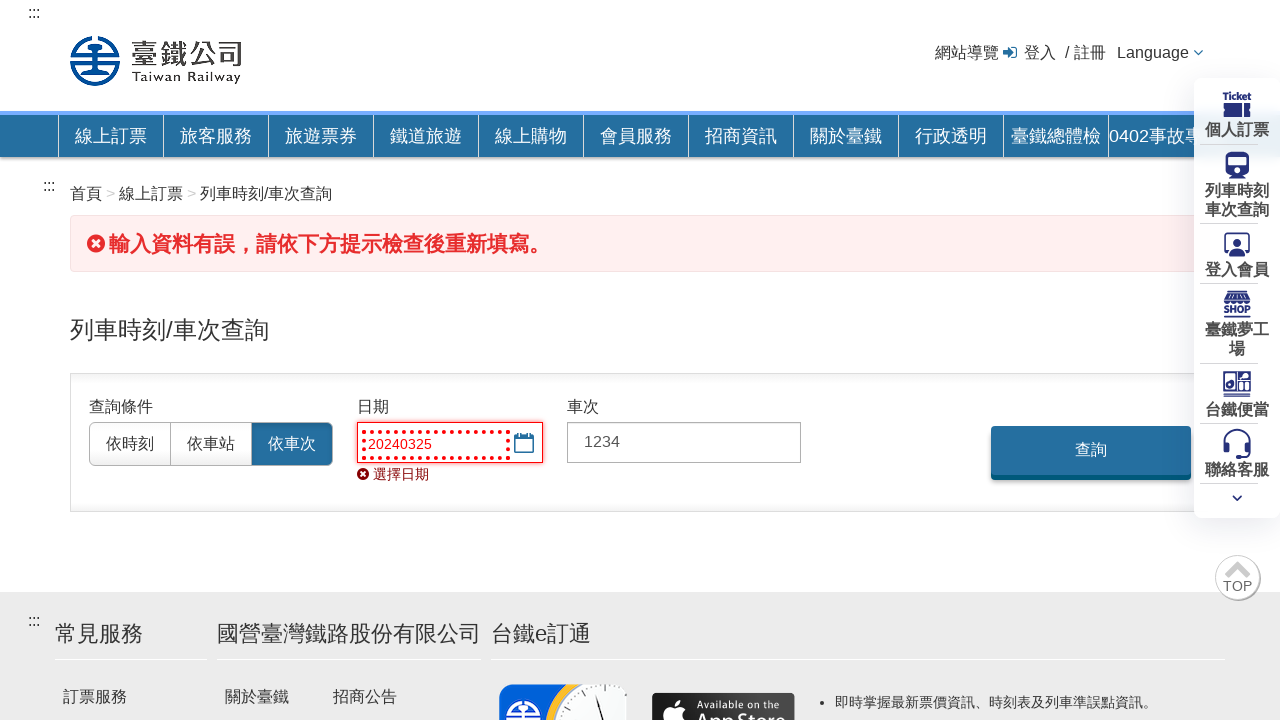